Tests that an item is removed if an empty text string is entered during editing

Starting URL: https://demo.playwright.dev/todomvc

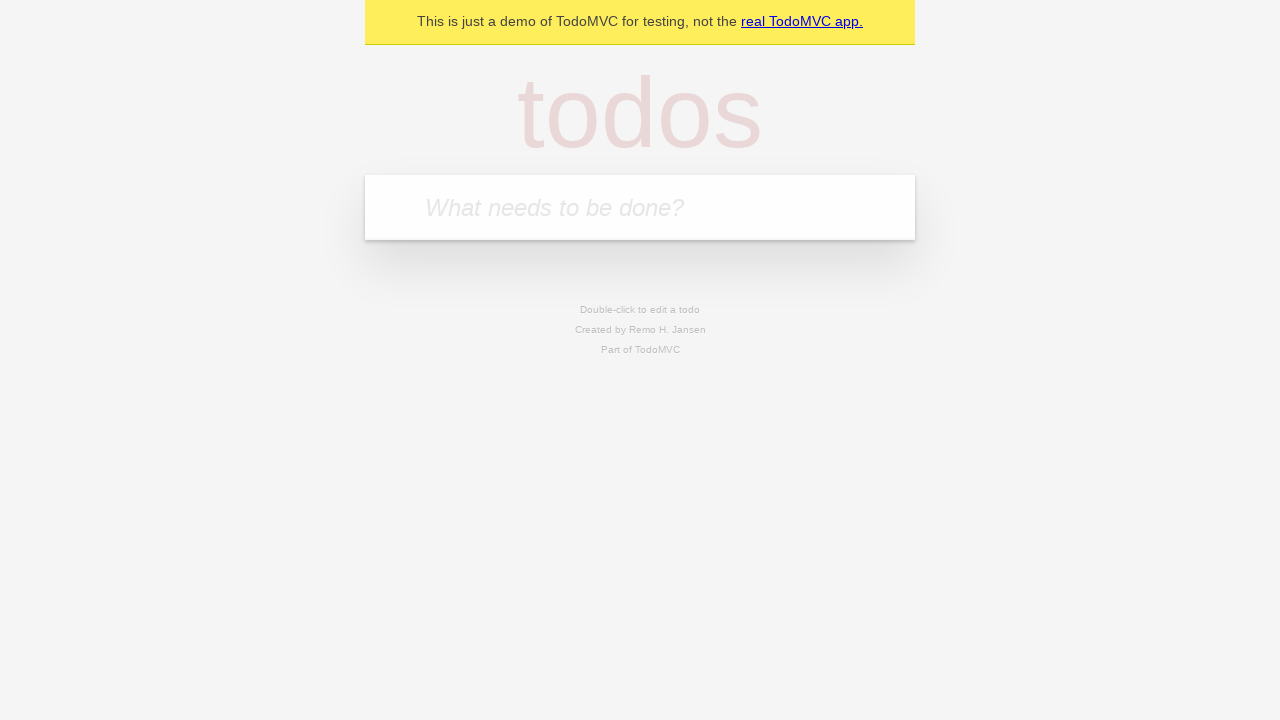

Filled input with first todo 'buy some cheese' on internal:attr=[placeholder="What needs to be done?"i]
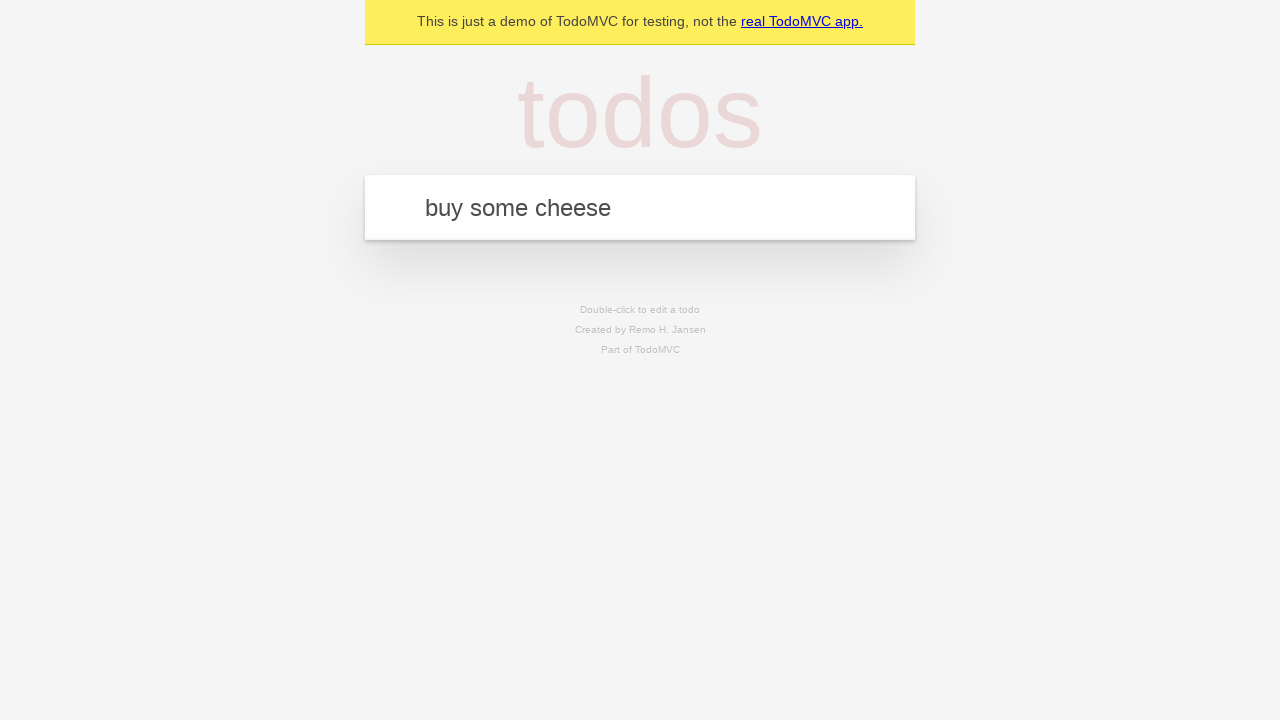

Pressed Enter to create first todo on internal:attr=[placeholder="What needs to be done?"i]
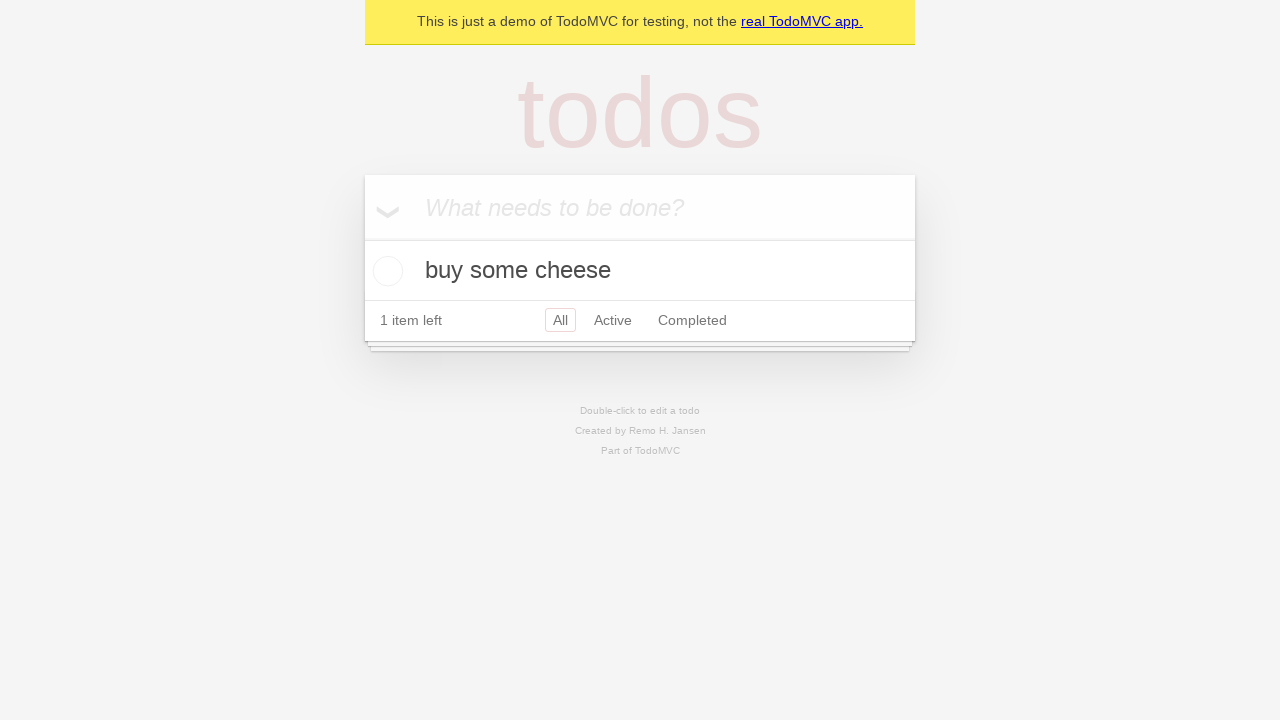

Filled input with second todo 'feed the cat' on internal:attr=[placeholder="What needs to be done?"i]
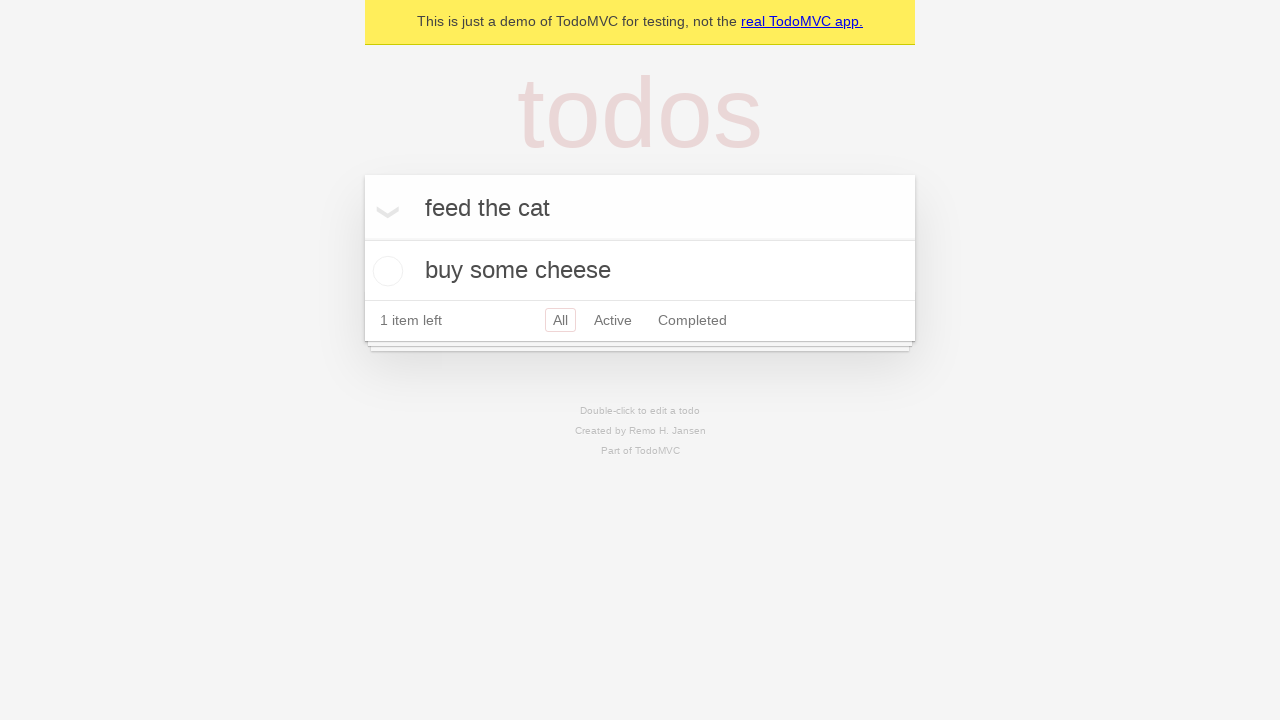

Pressed Enter to create second todo on internal:attr=[placeholder="What needs to be done?"i]
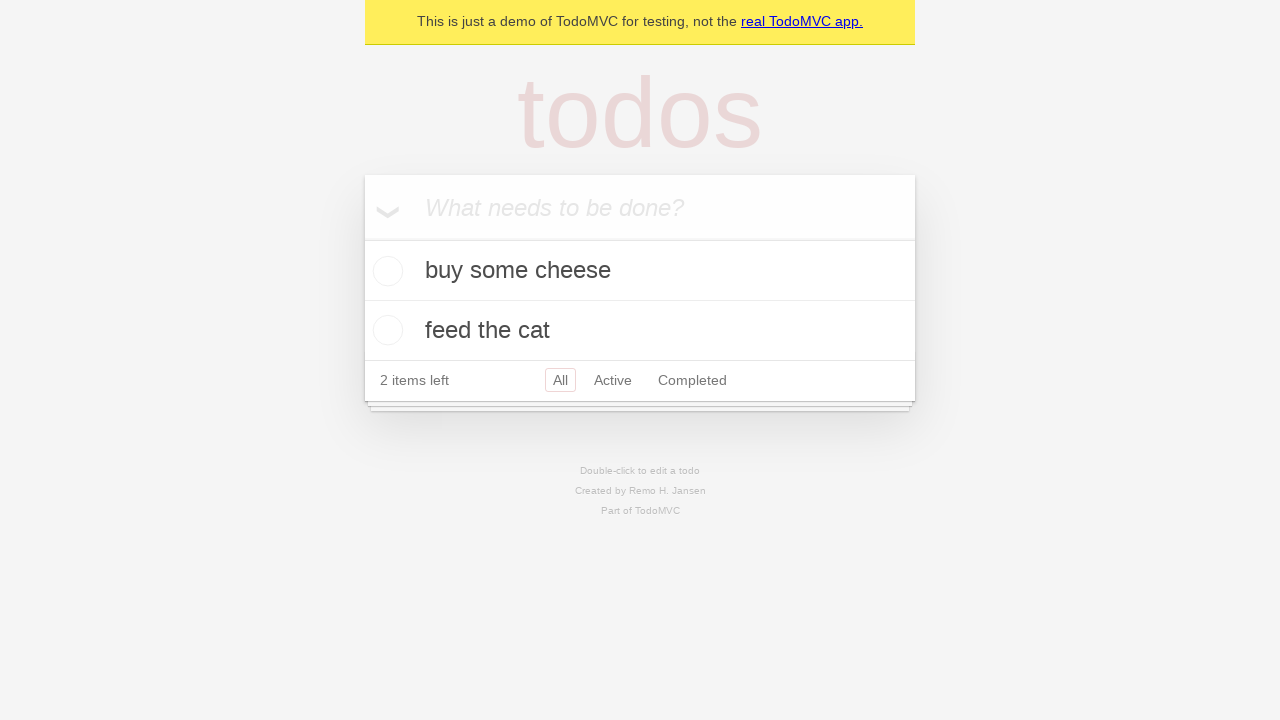

Filled input with third todo 'book a doctors appointment' on internal:attr=[placeholder="What needs to be done?"i]
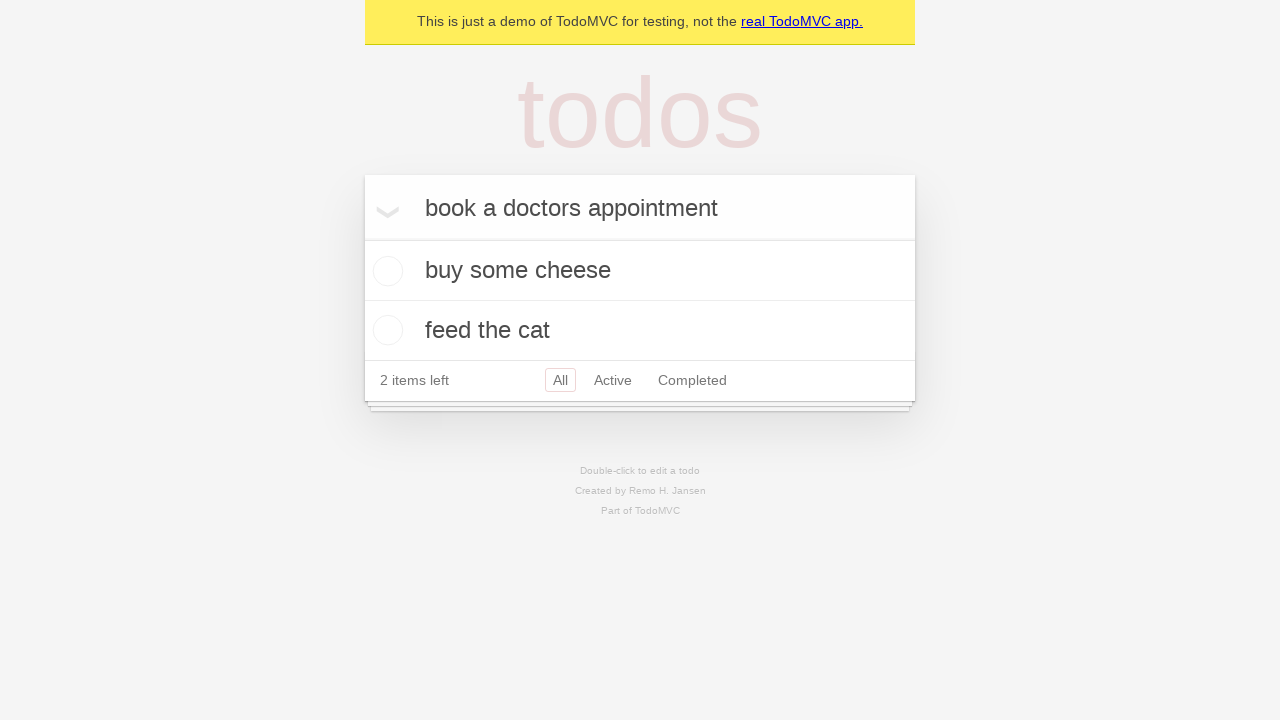

Pressed Enter to create third todo on internal:attr=[placeholder="What needs to be done?"i]
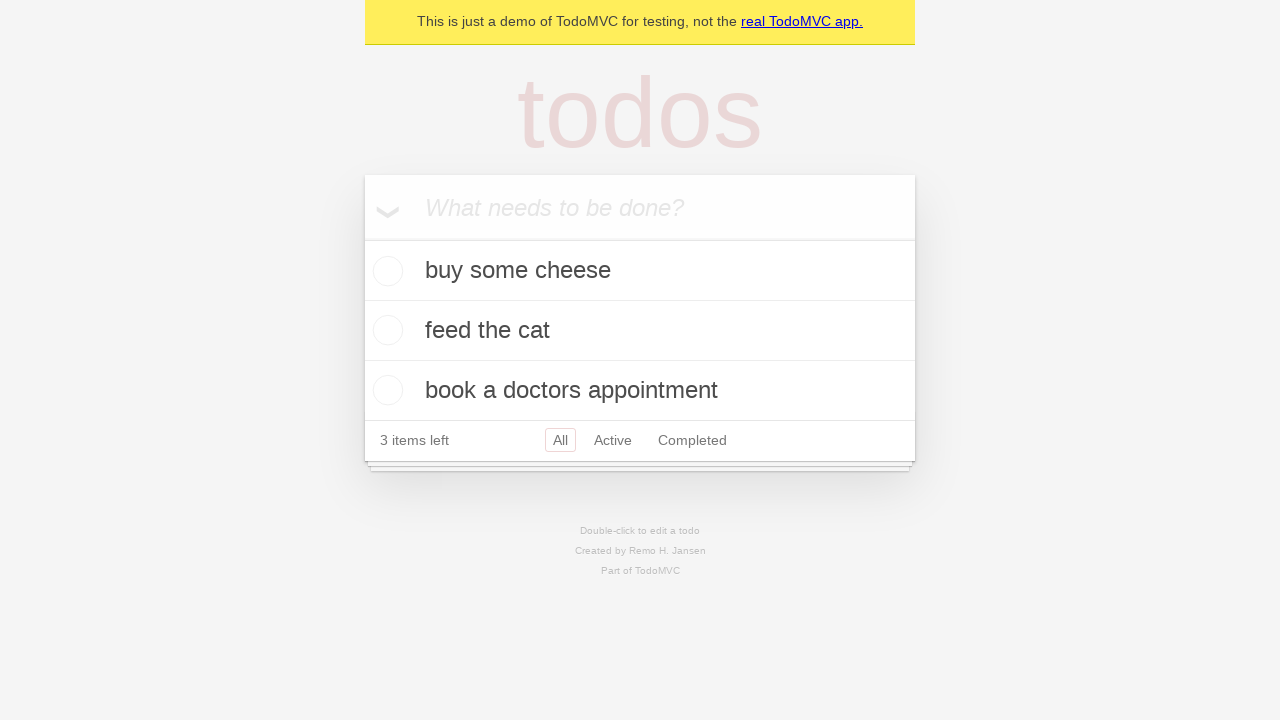

Double-clicked second todo to enter edit mode at (640, 331) on internal:testid=[data-testid="todo-item"s] >> nth=1
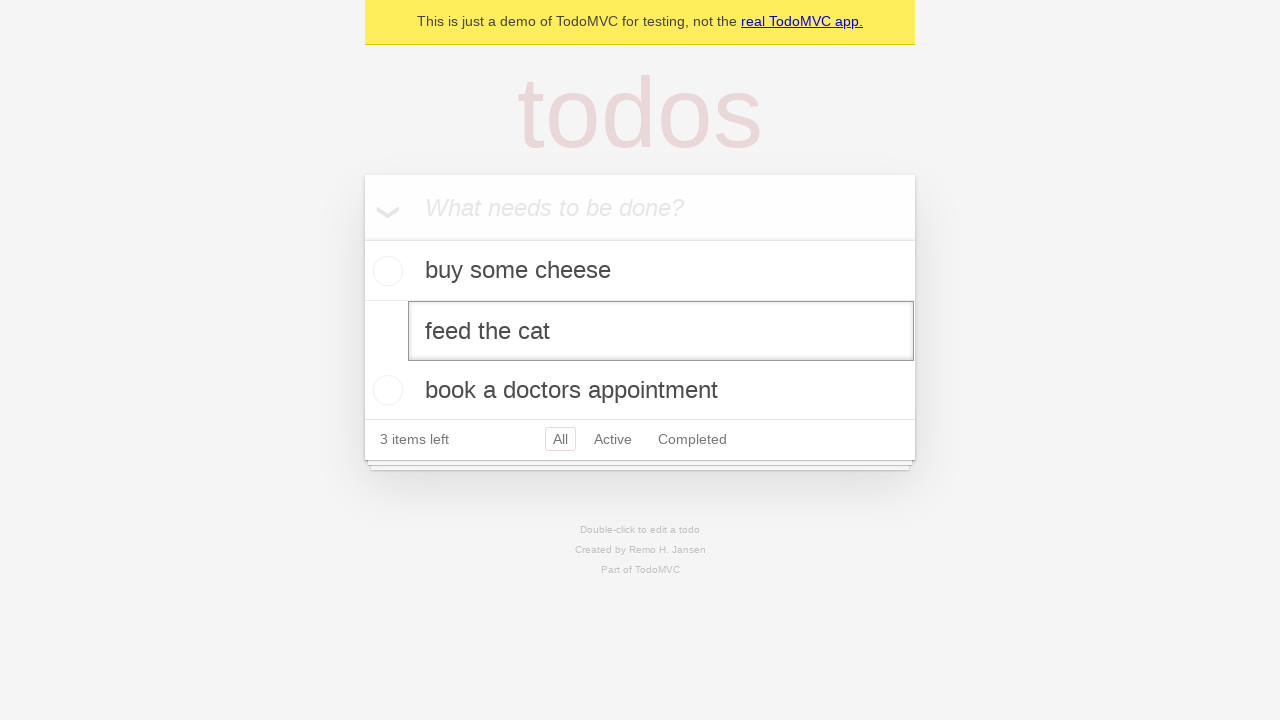

Cleared text from todo edit field on internal:testid=[data-testid="todo-item"s] >> nth=1 >> internal:role=textbox[nam
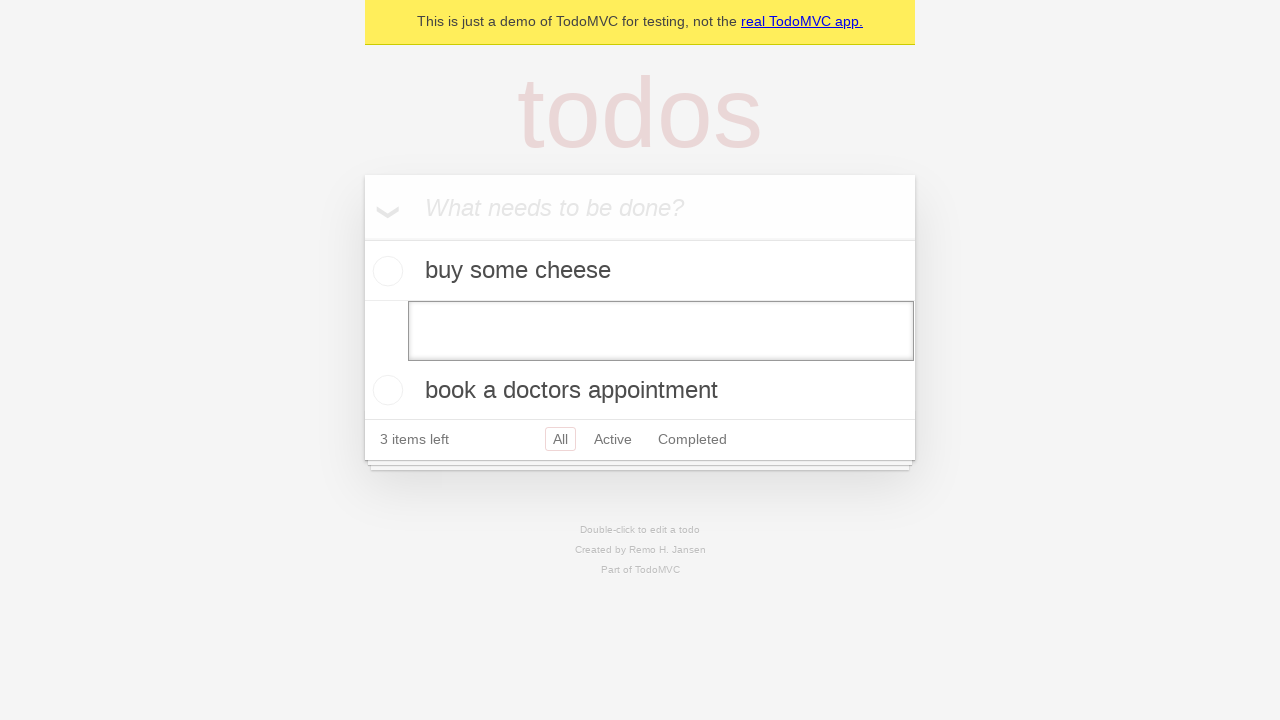

Pressed Enter to confirm empty text, removing the todo item on internal:testid=[data-testid="todo-item"s] >> nth=1 >> internal:role=textbox[nam
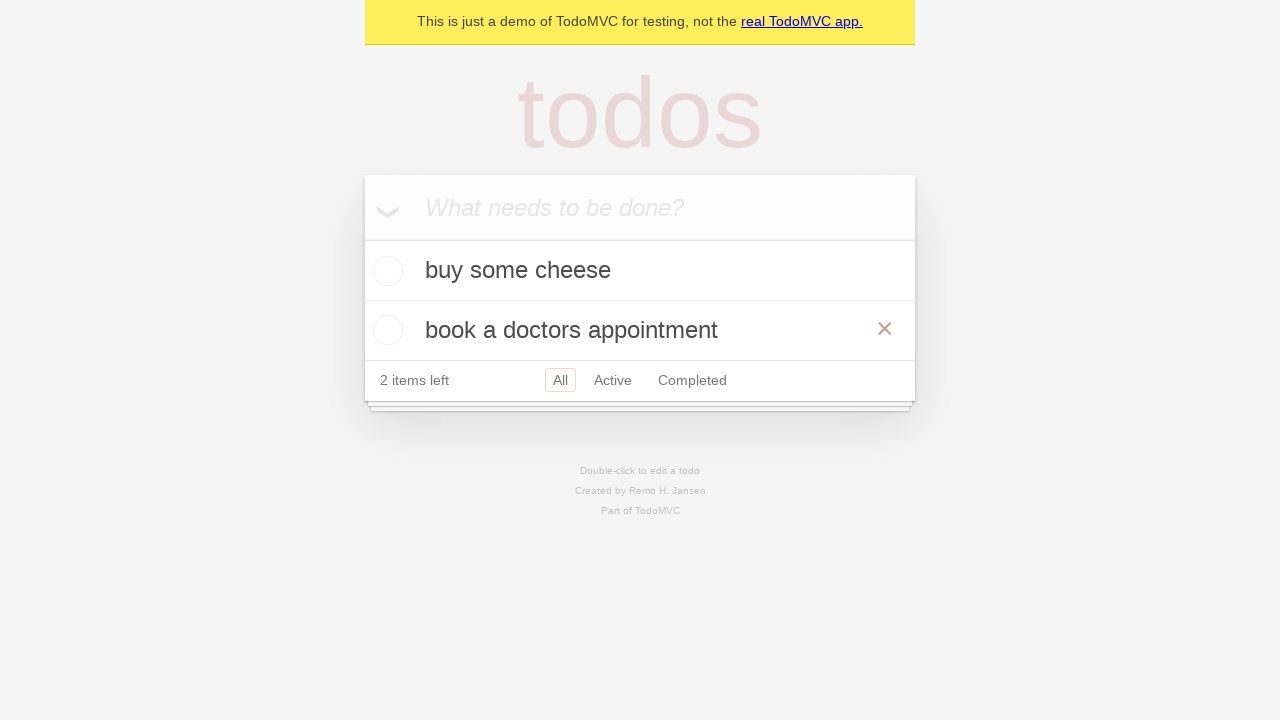

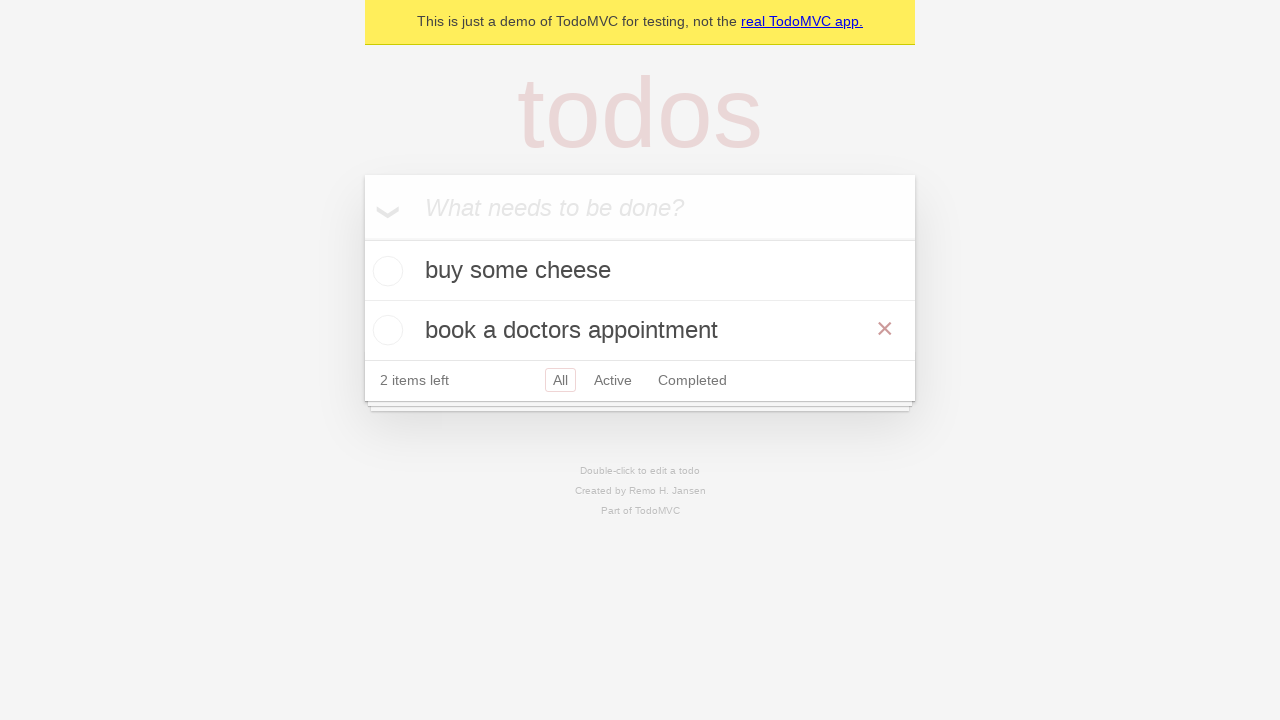